Navigates to Webhallen's NVIDIA graphics card category page and verifies that product listings are displayed, including product names, specifications, and prices.

Starting URL: https://www.webhallen.com/se/category/47-Grafikkort-GPU?f=attributes%5Ecustom.cnet_videoutgang_chiptillverkare_906-1-NVIDIA%20Geforce&page=1

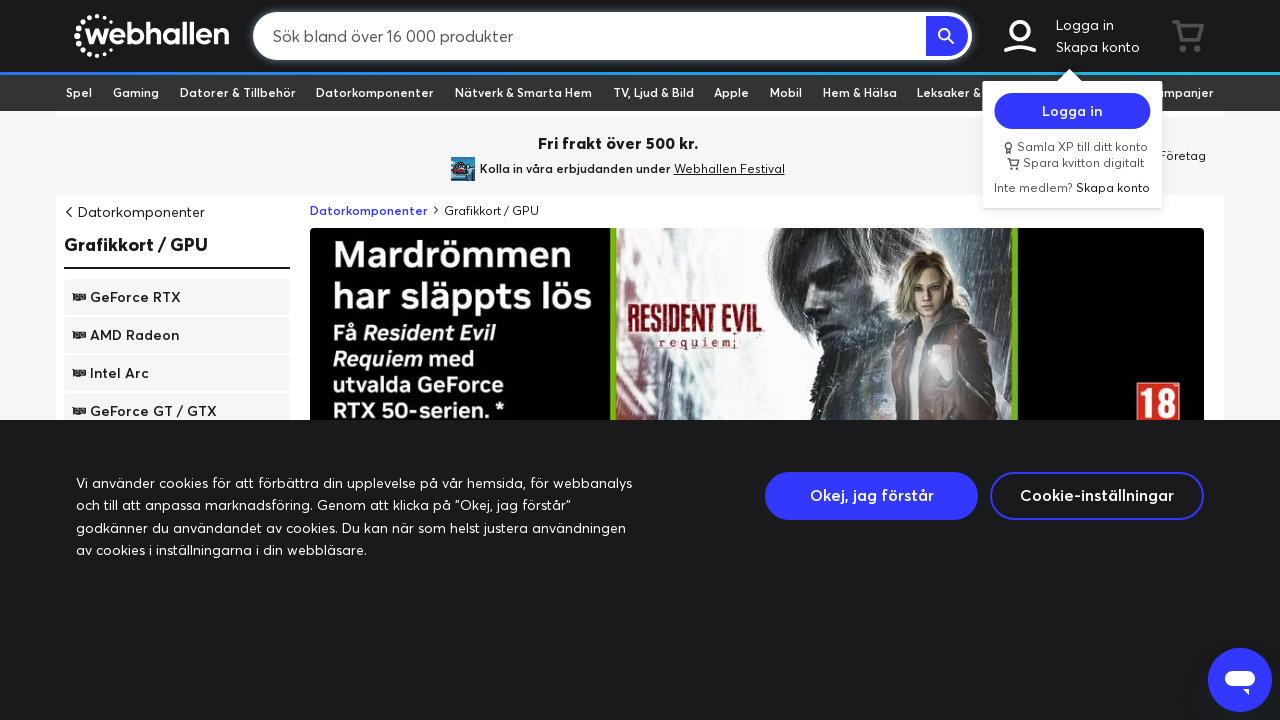

Waited for product grid to load
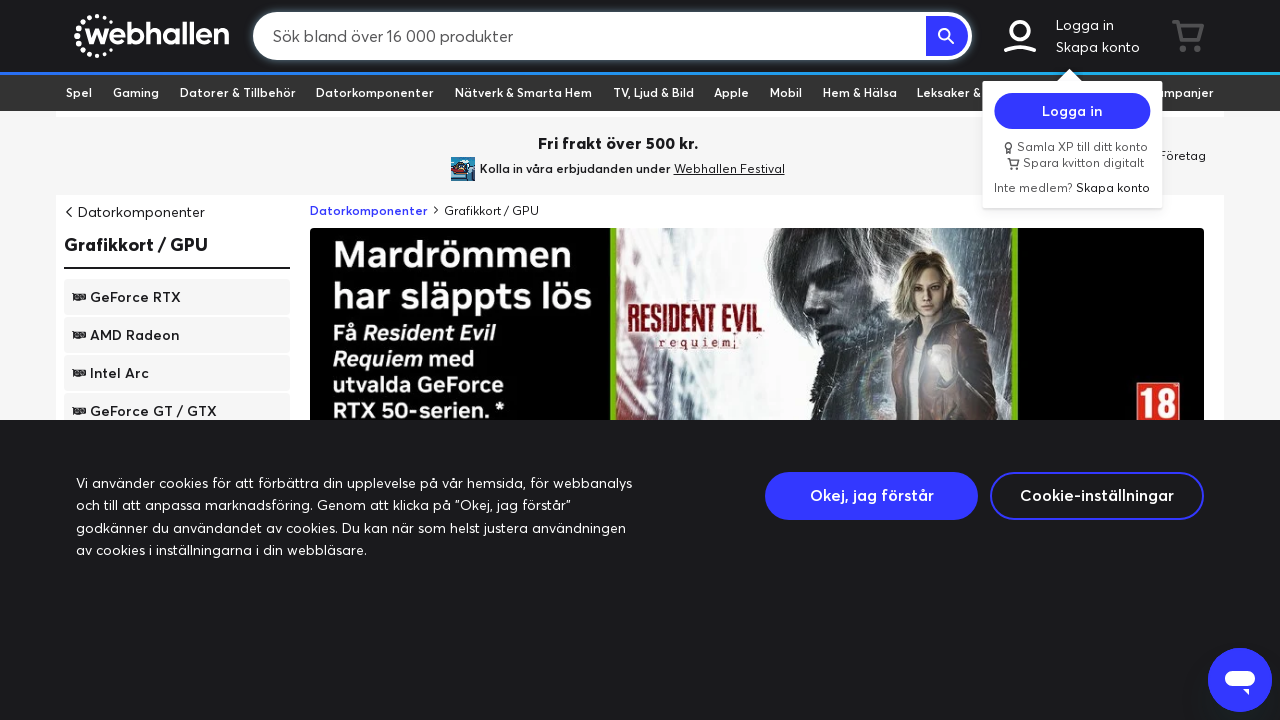

Counted 24 products on the page
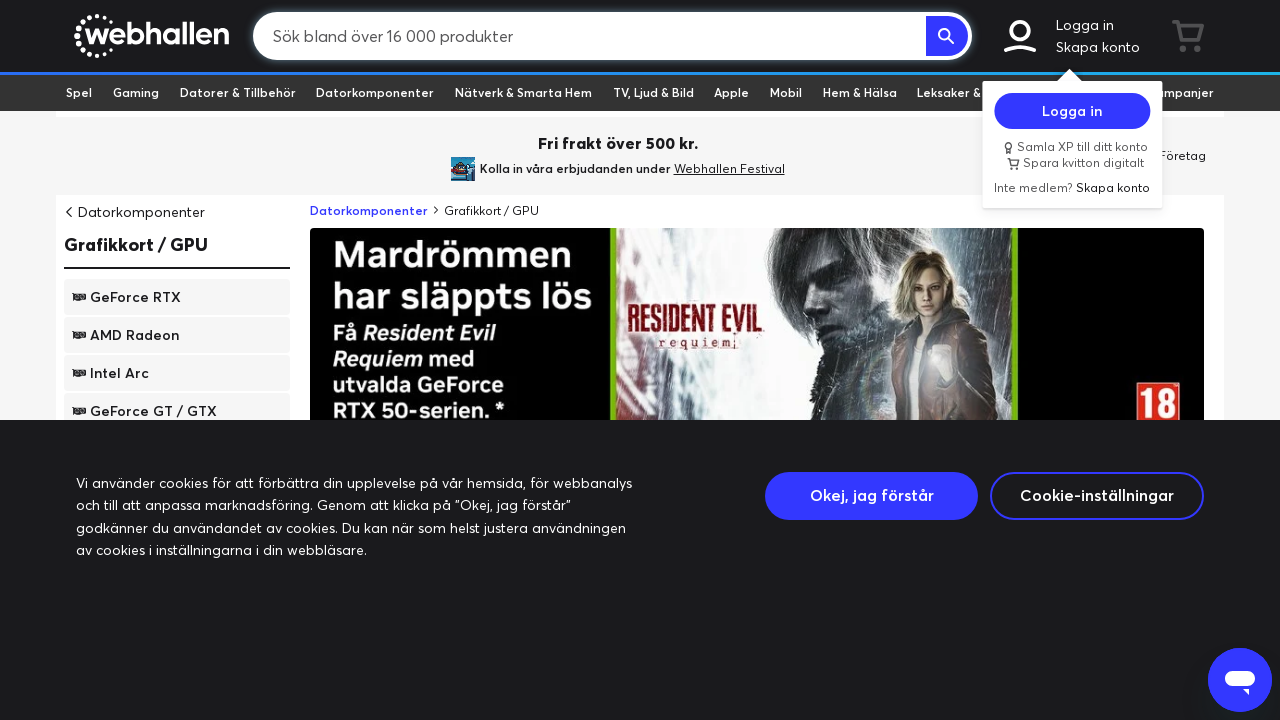

Verified that products are displayed on the page
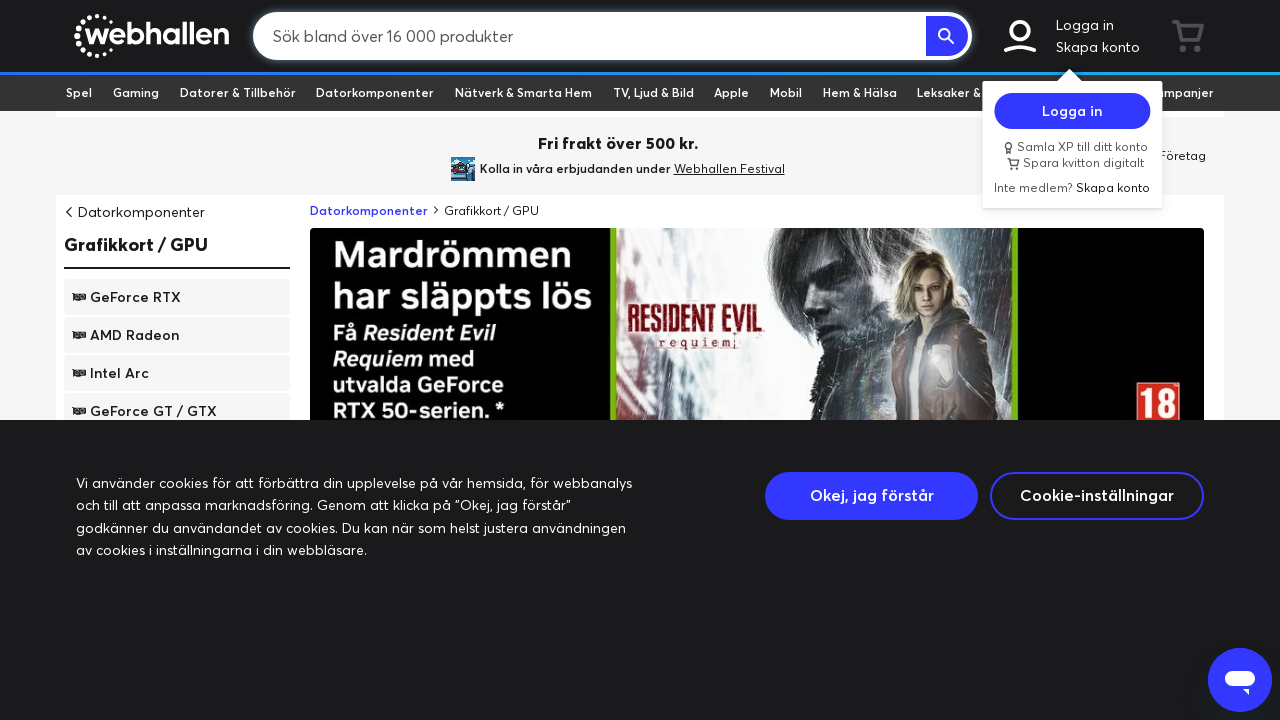

Located the first product grid item
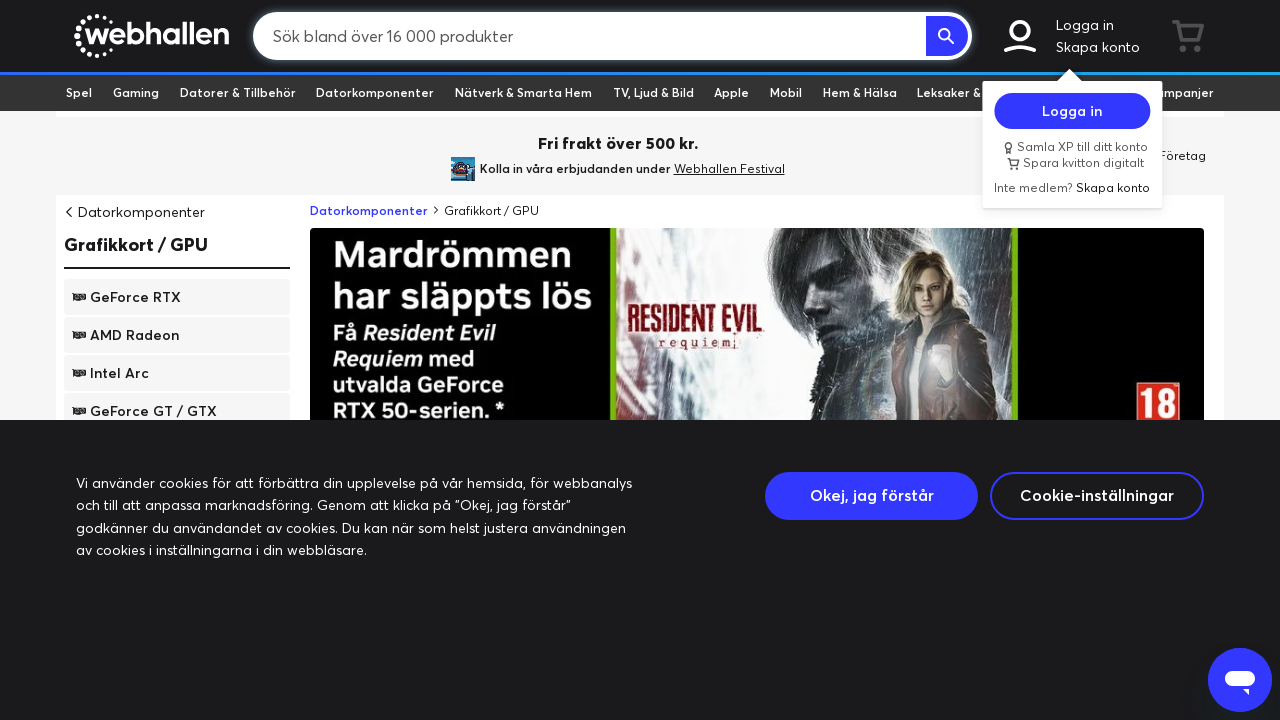

Verified that product title is visible
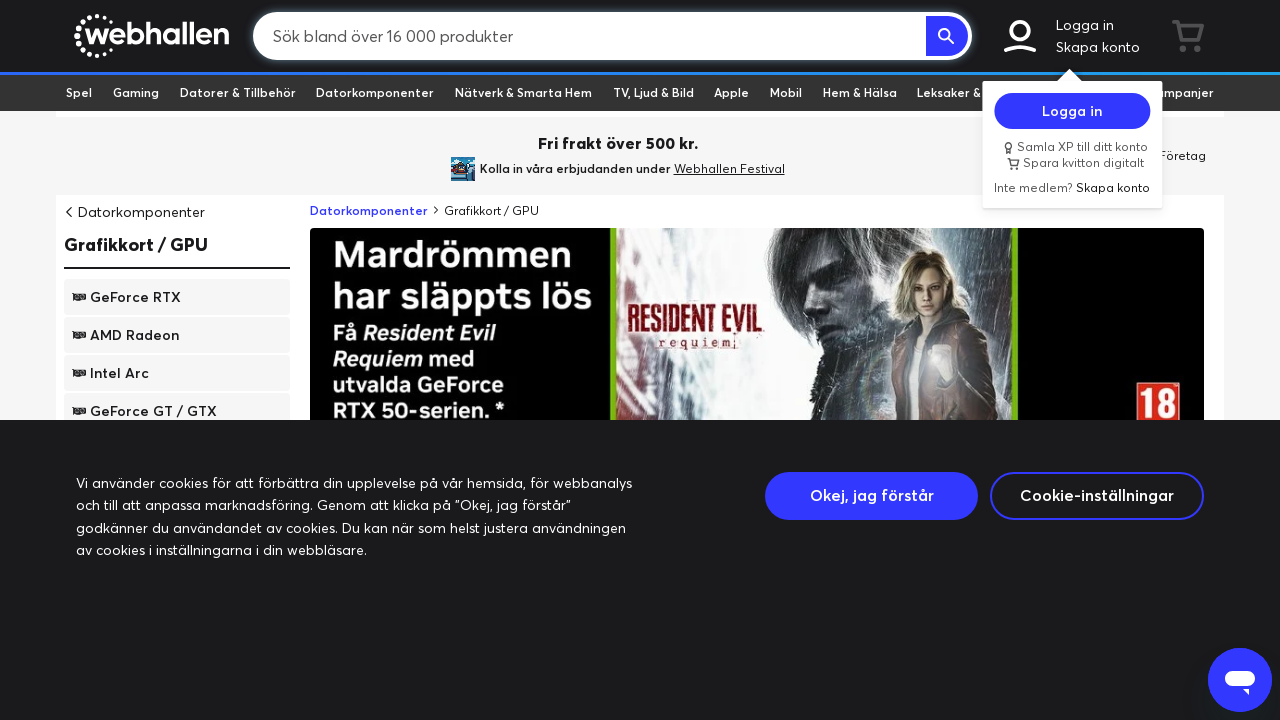

Verified that product price is visible
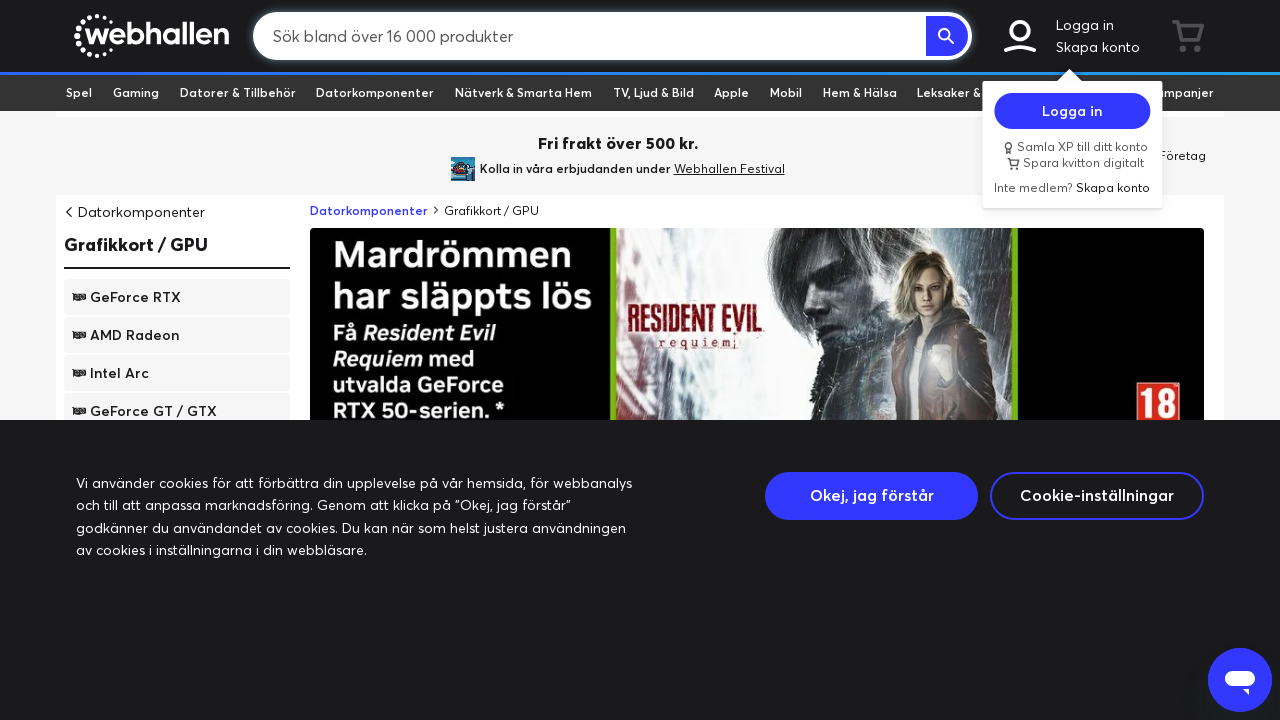

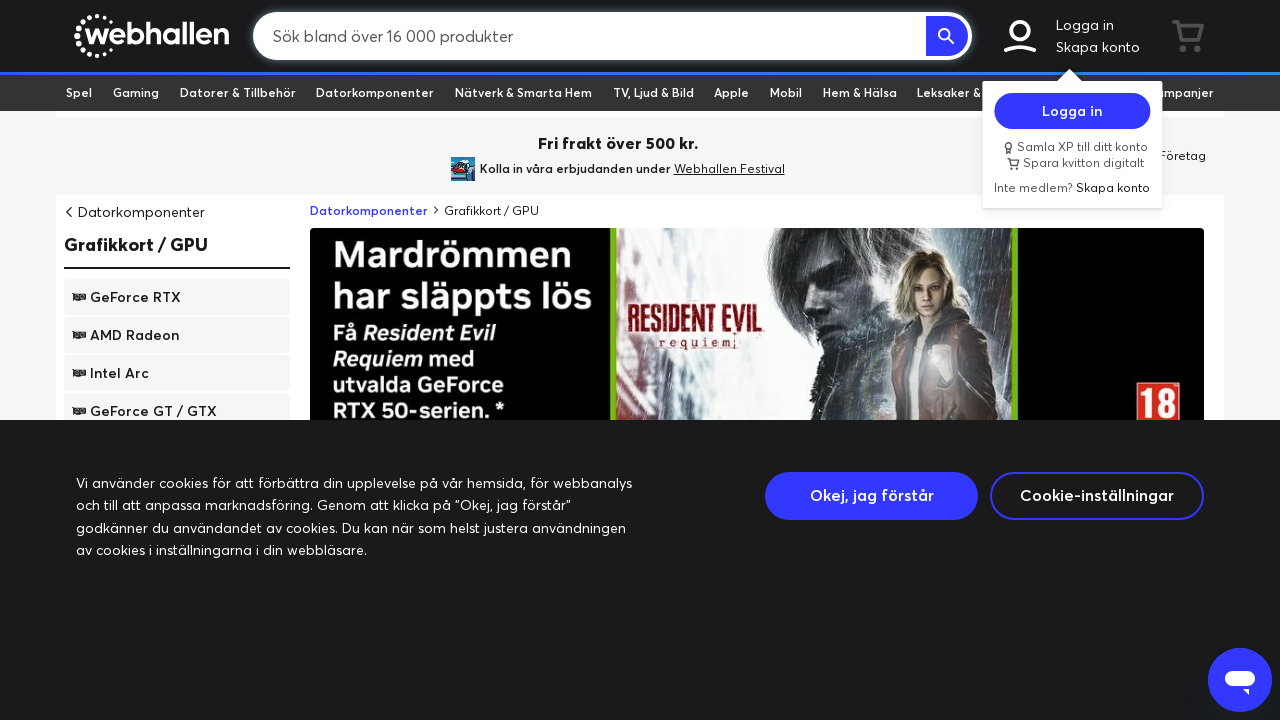